Tests radio button and checkbox interactions on a registration form by selecting gender options and clicking the Cricket hobby checkbox

Starting URL: https://demo.automationtesting.in/Register.html

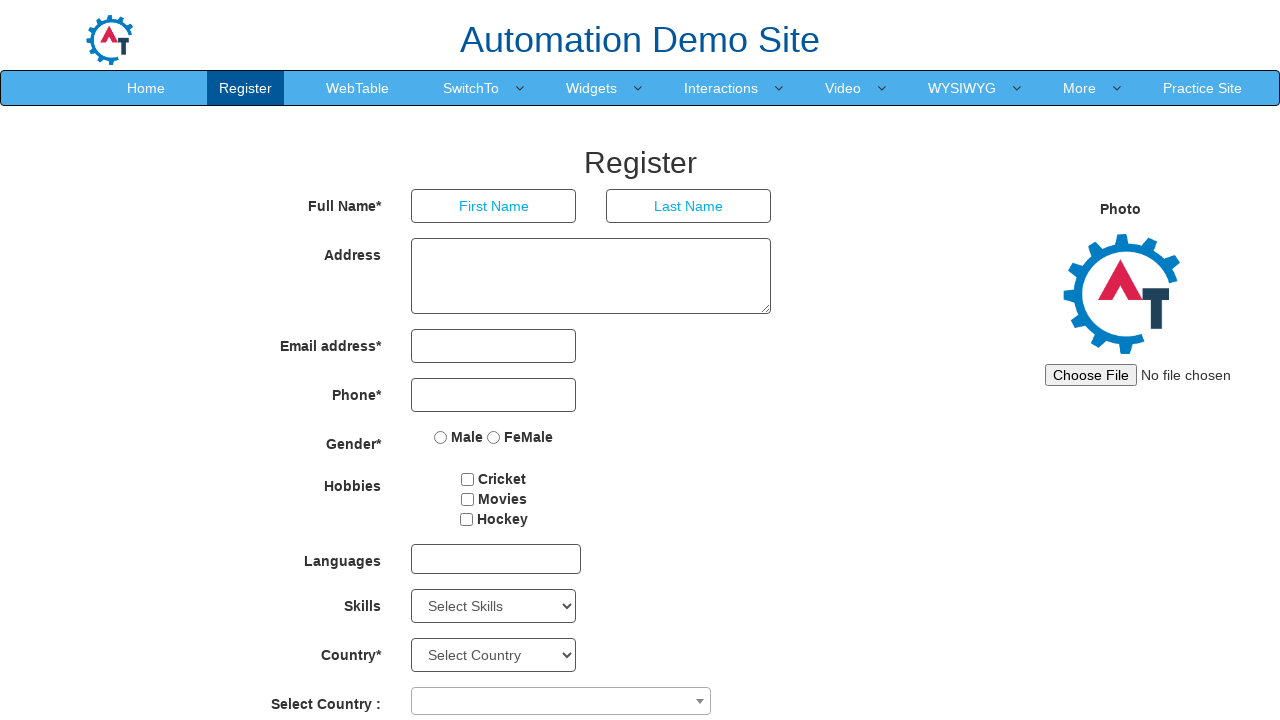

Page loaded with domcontentloaded state
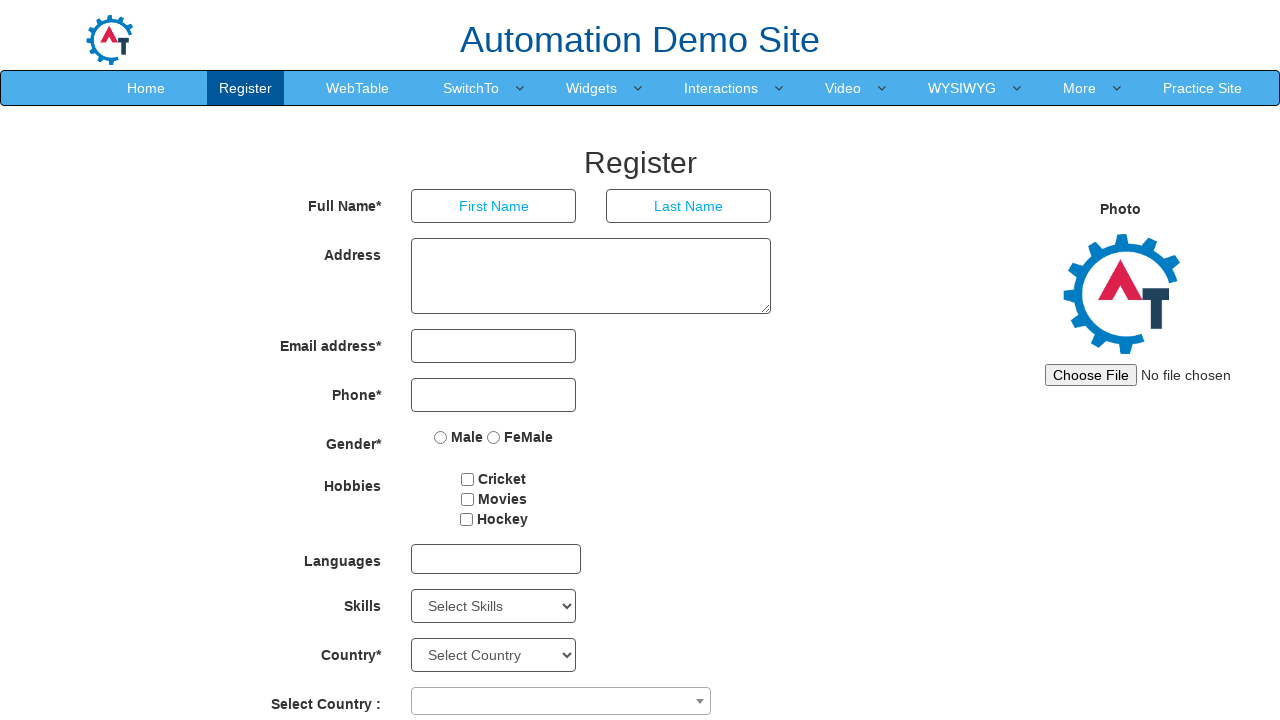

Selected 'FeMale' radio button at (494, 437) on input[value='FeMale']
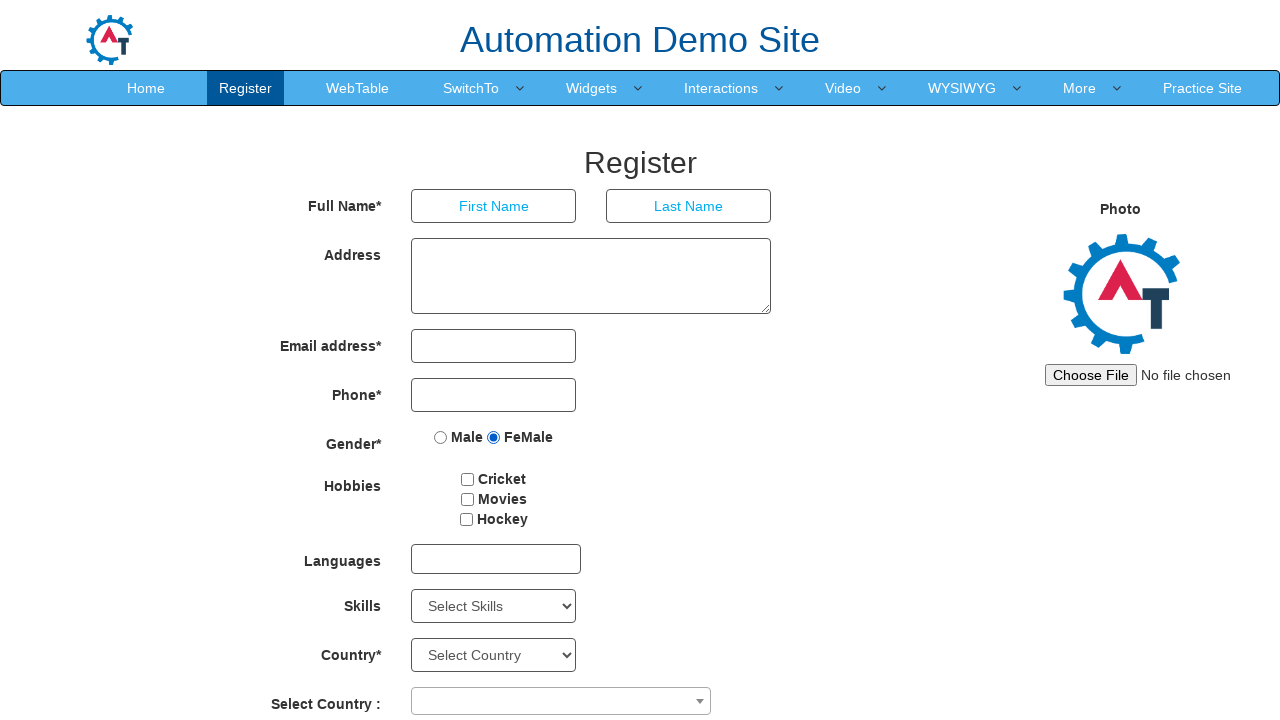

Selected 'Male' radio button at (441, 437) on input[value='Male']
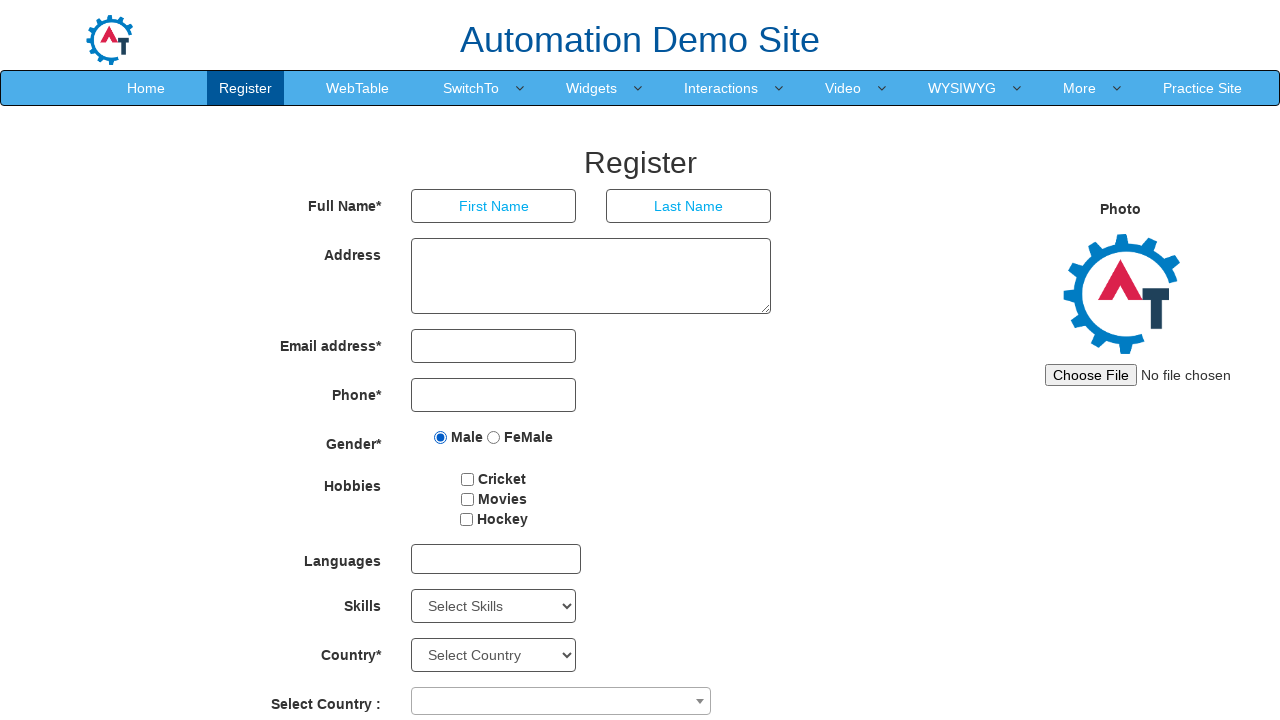

Clicked Cricket hobby checkbox at (468, 479) on input[type='checkbox'] >> nth=0
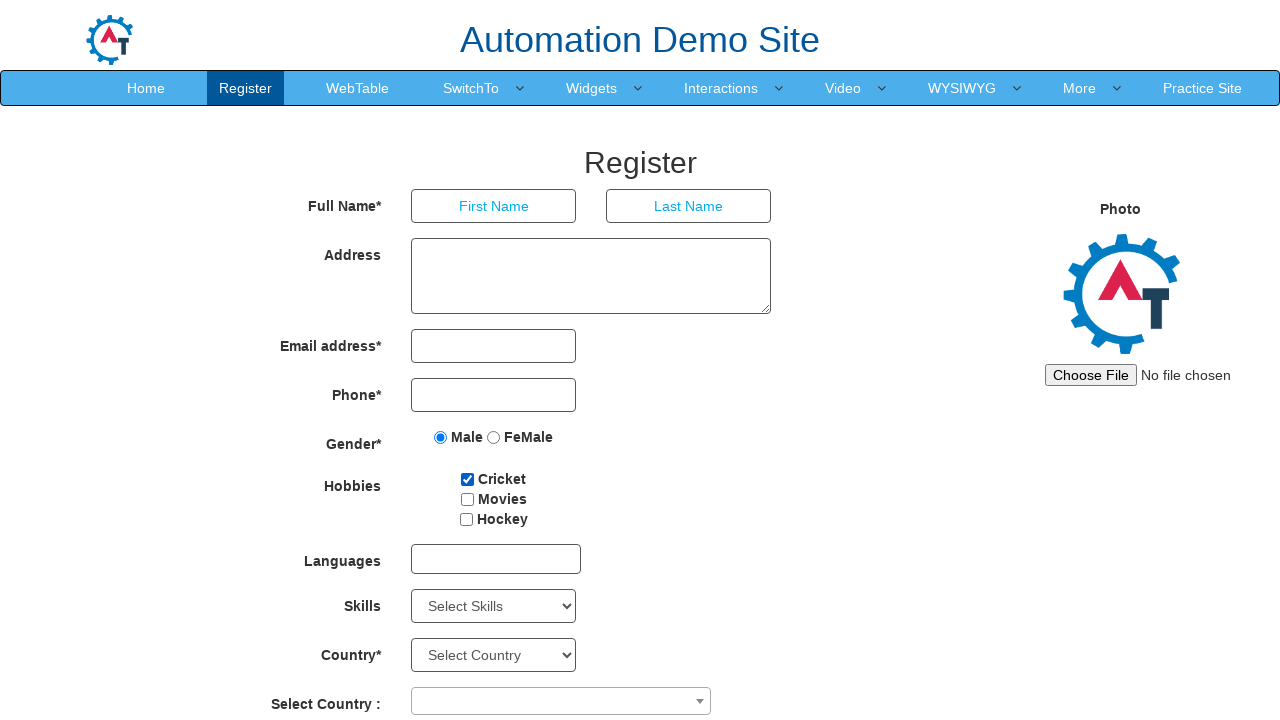

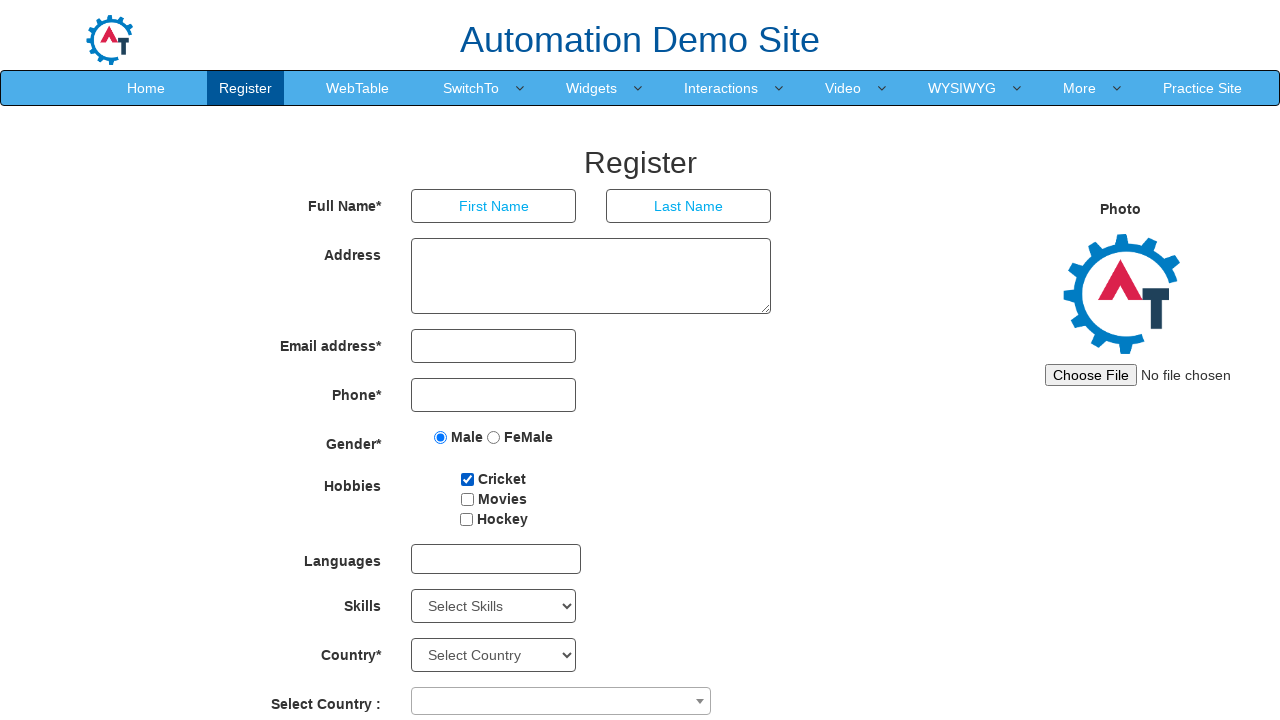